Tests basic browser operations on the Rahul Shetty Academy Automation Practice page including window manipulation and page refresh

Starting URL: https://rahulshettyacademy.com/AutomationPractice/

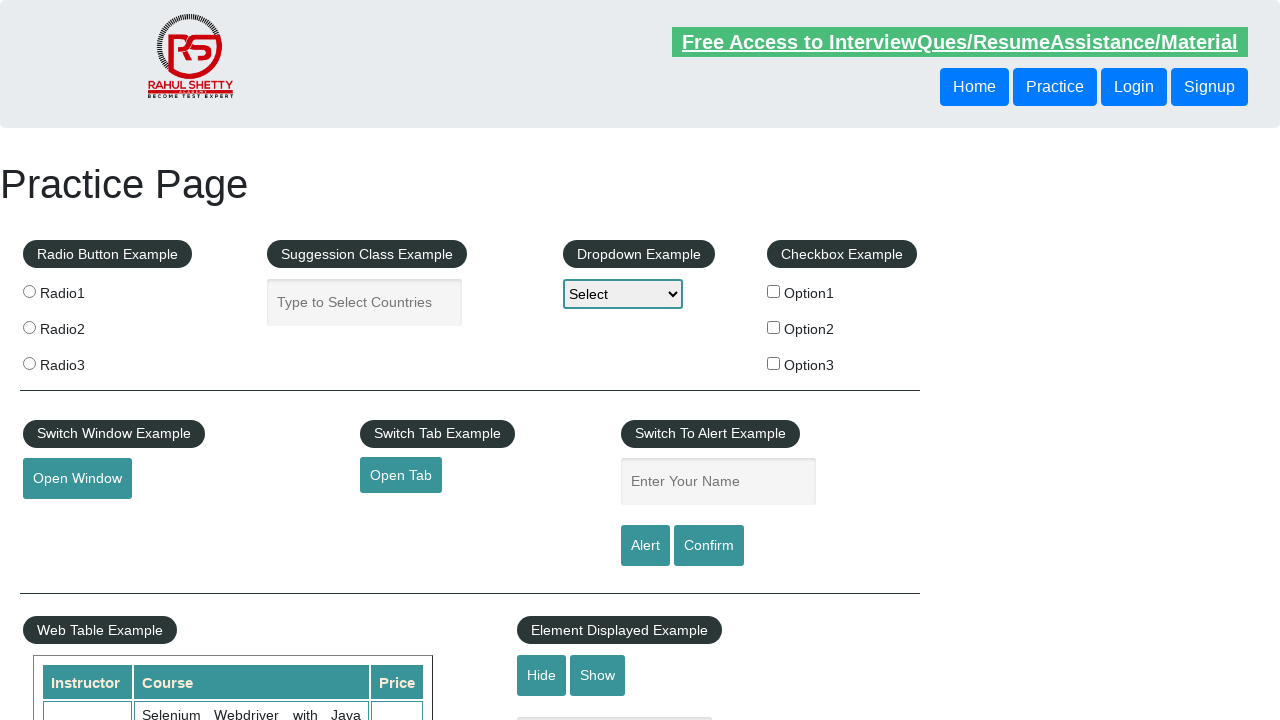

Set viewport size to 1920x1080 to maximize browser window
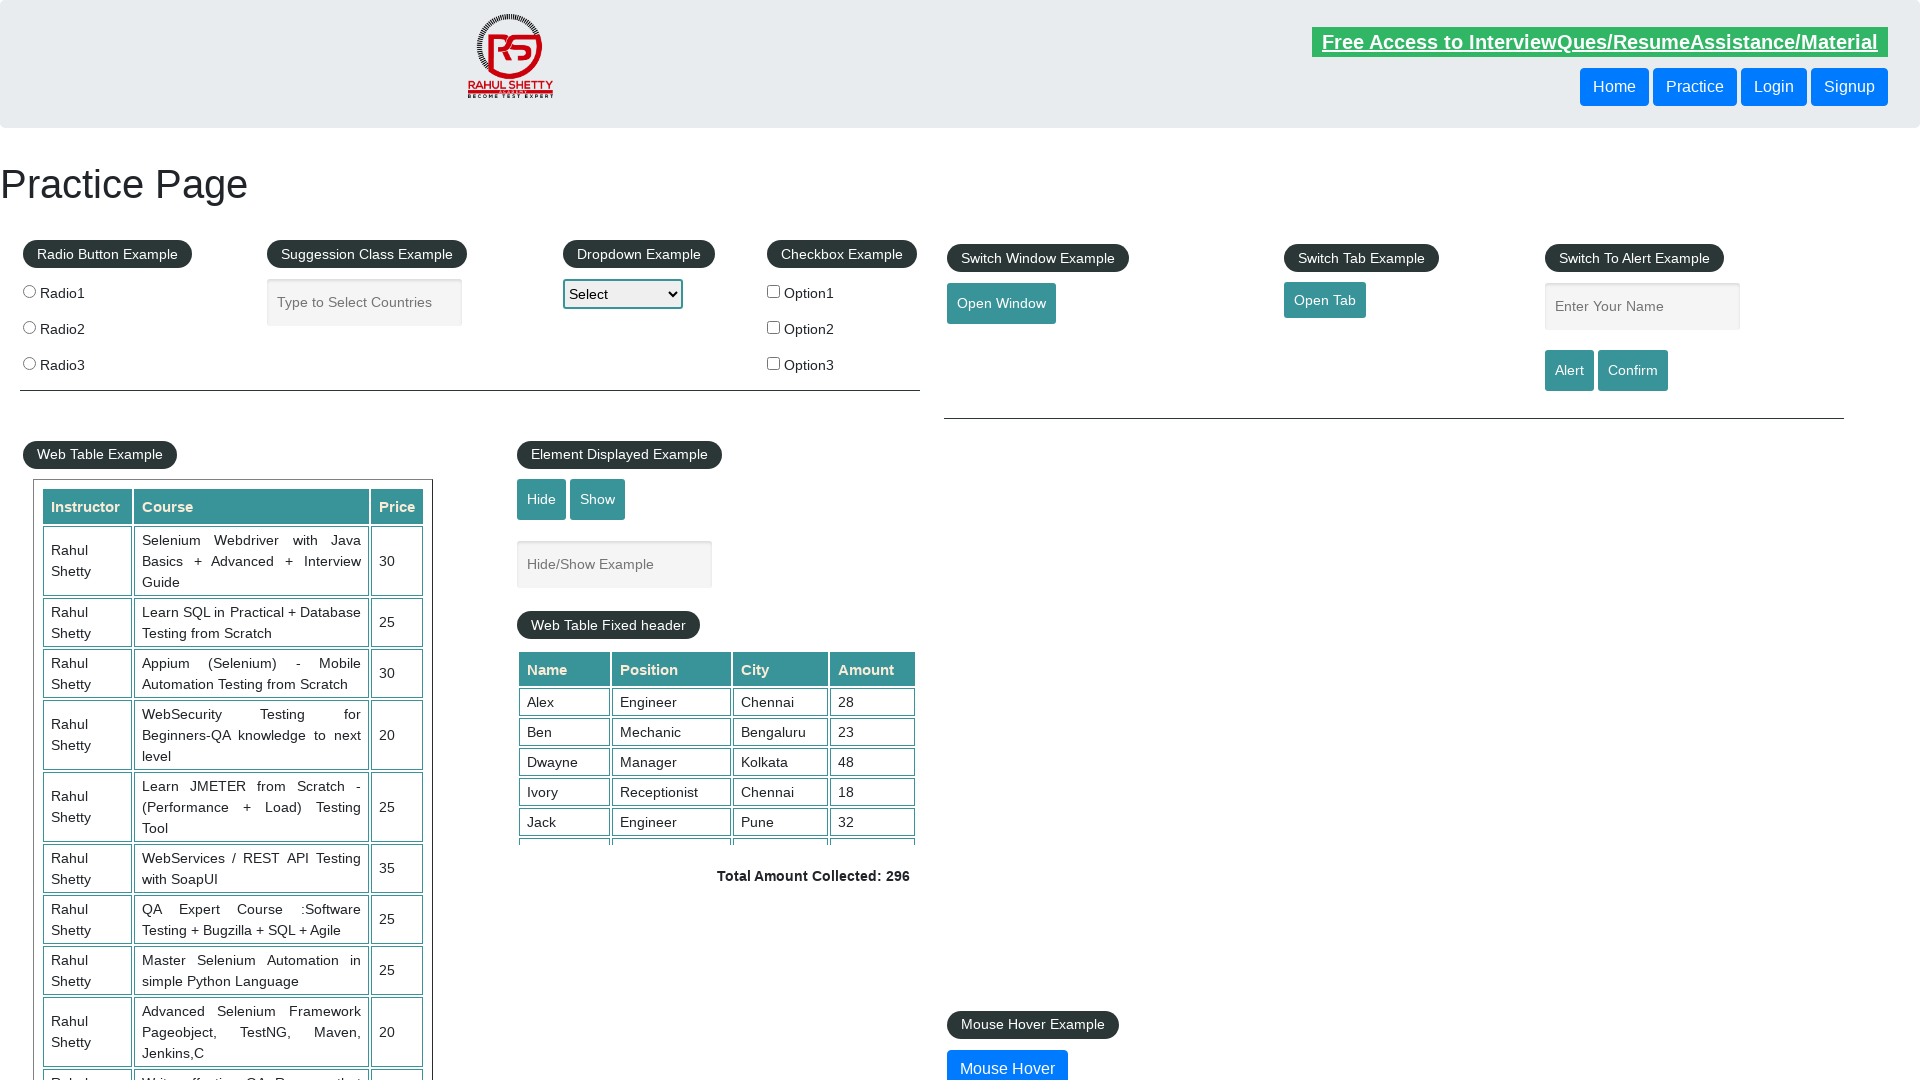

Refreshed the page
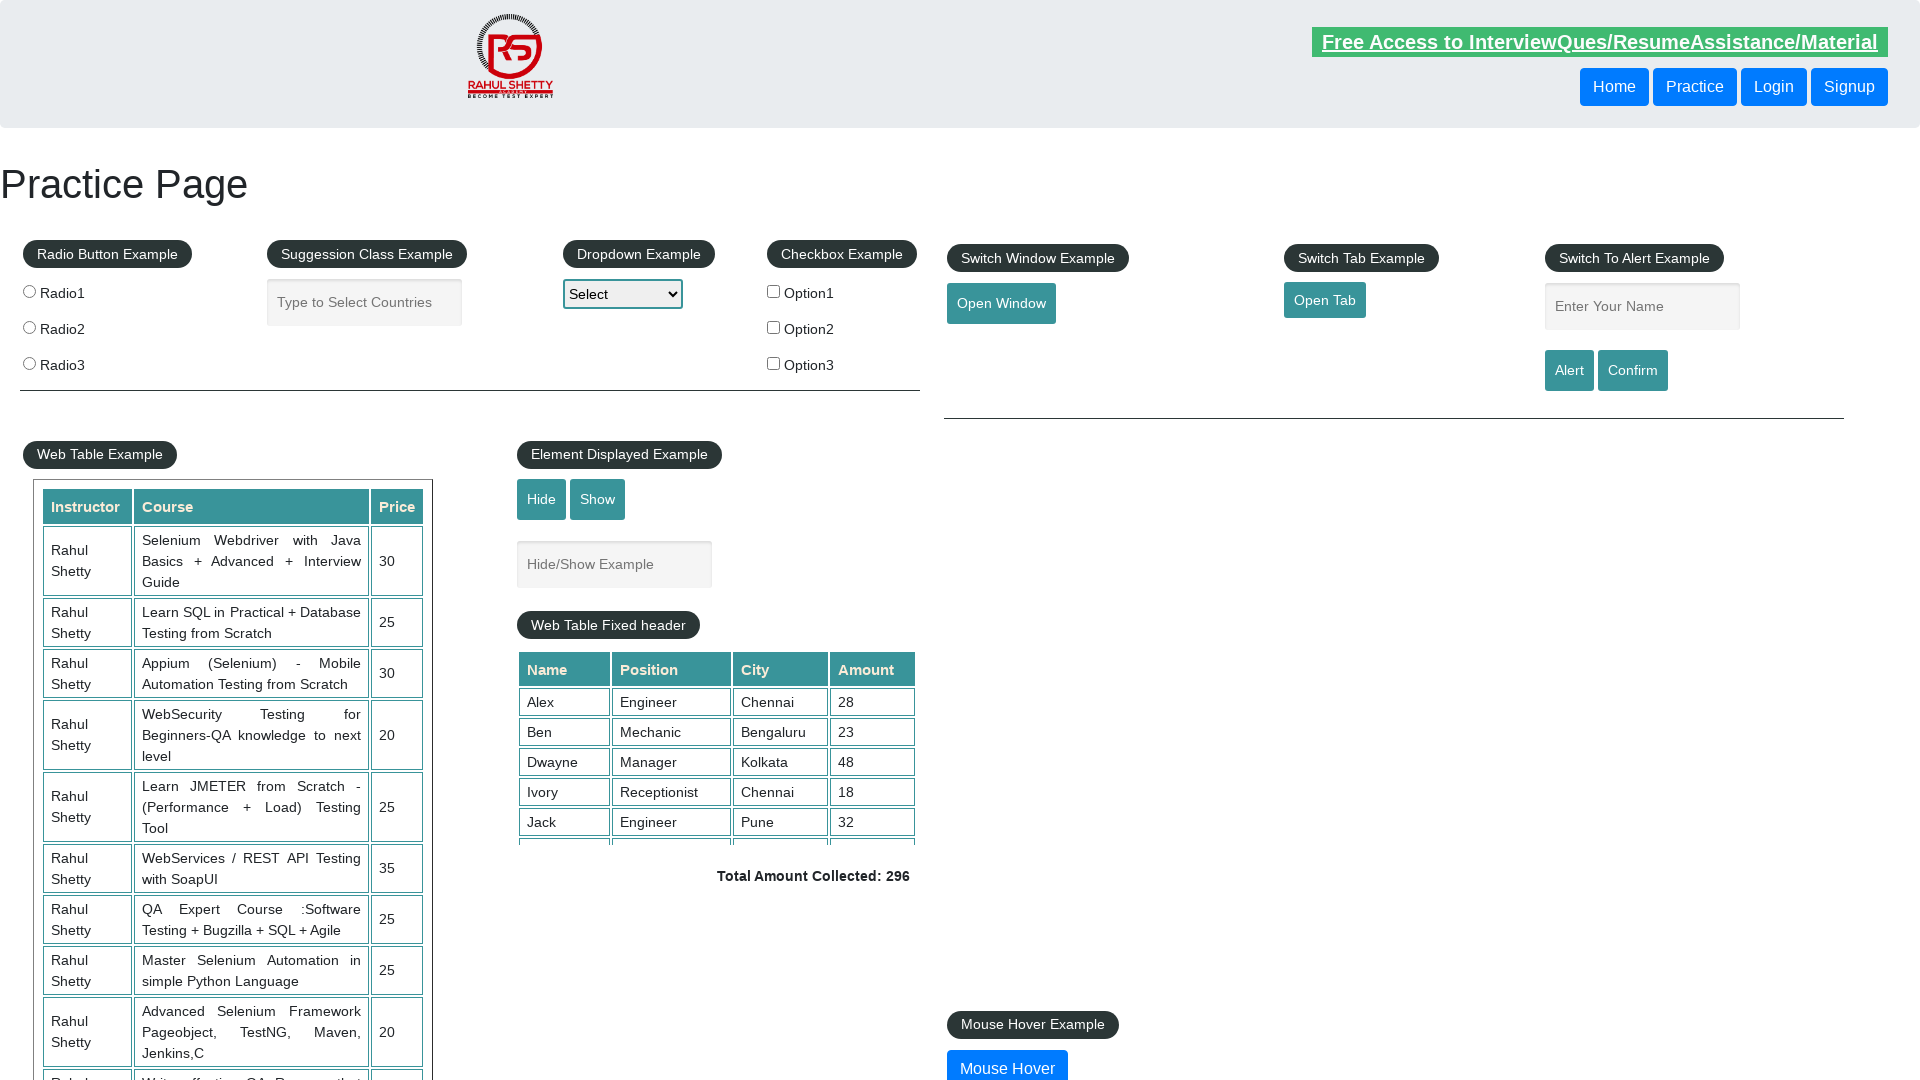

Waited for page to be fully loaded after refresh
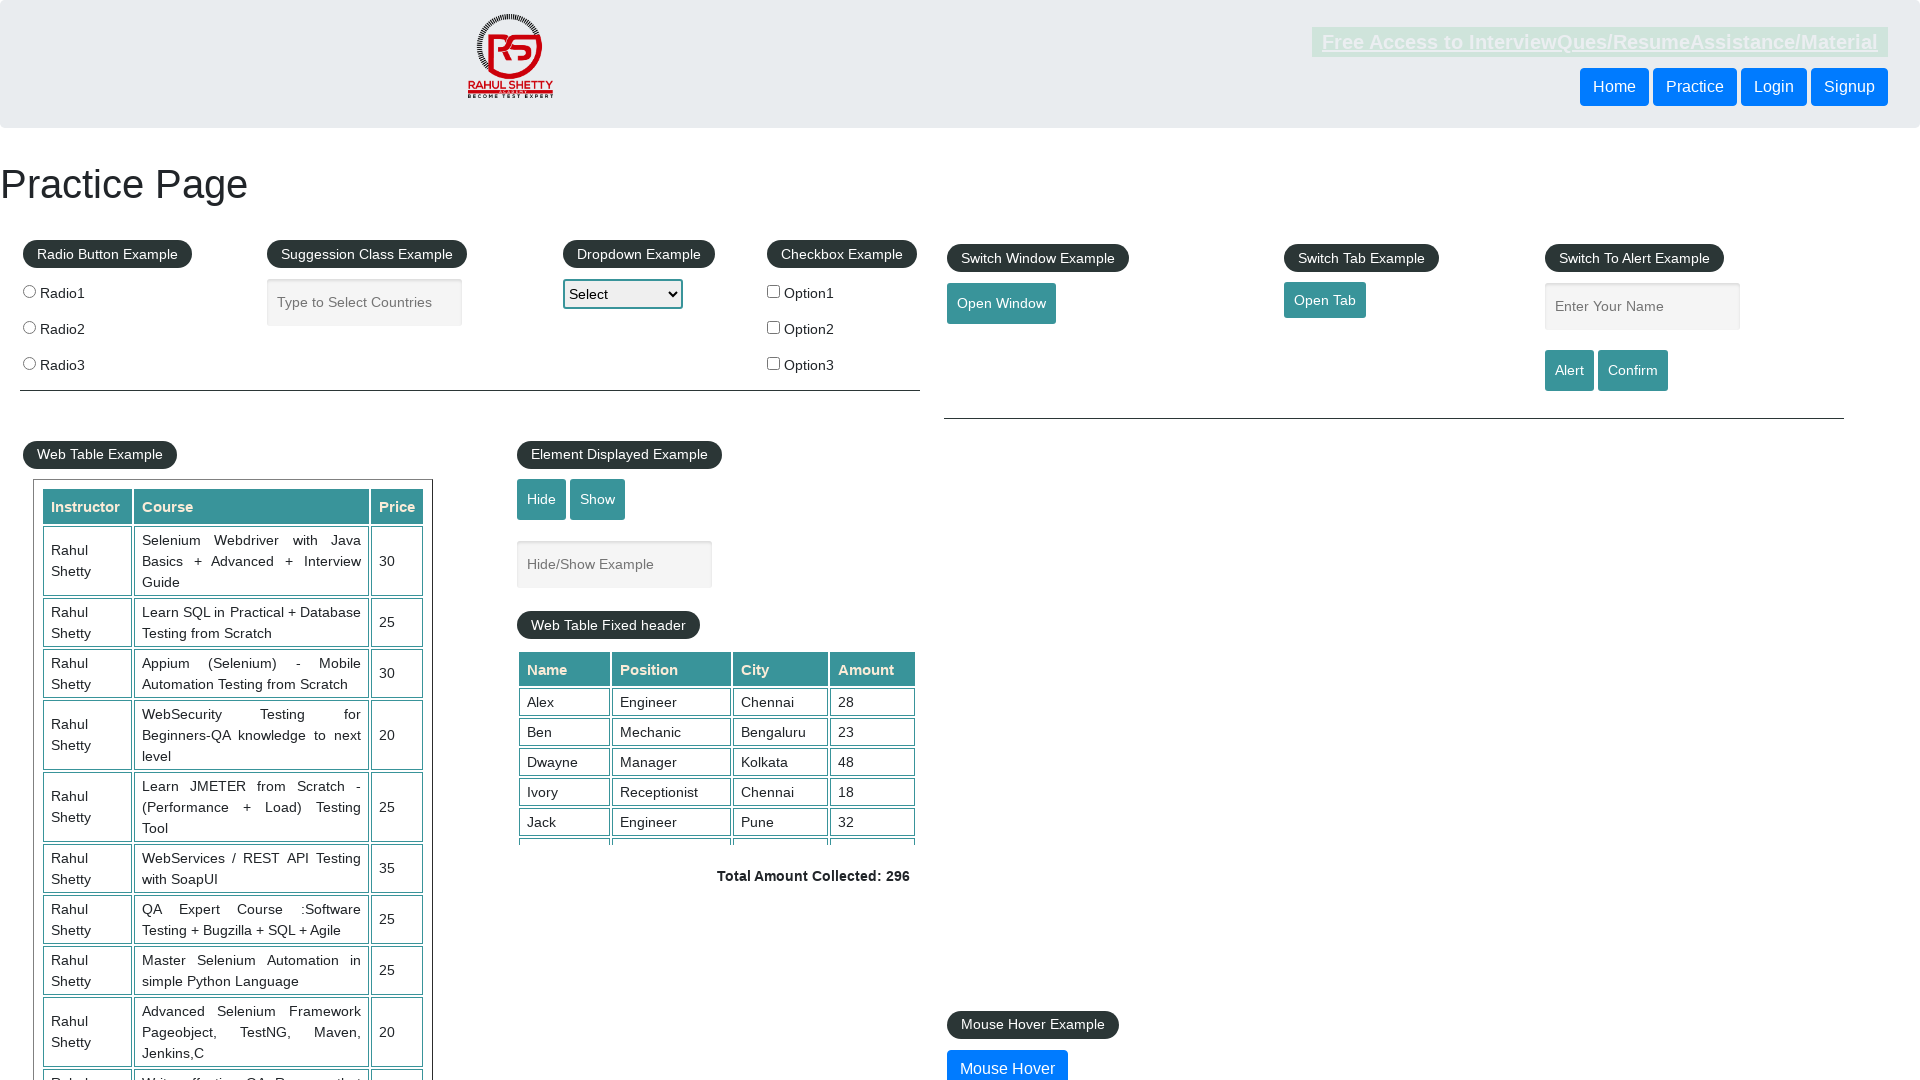

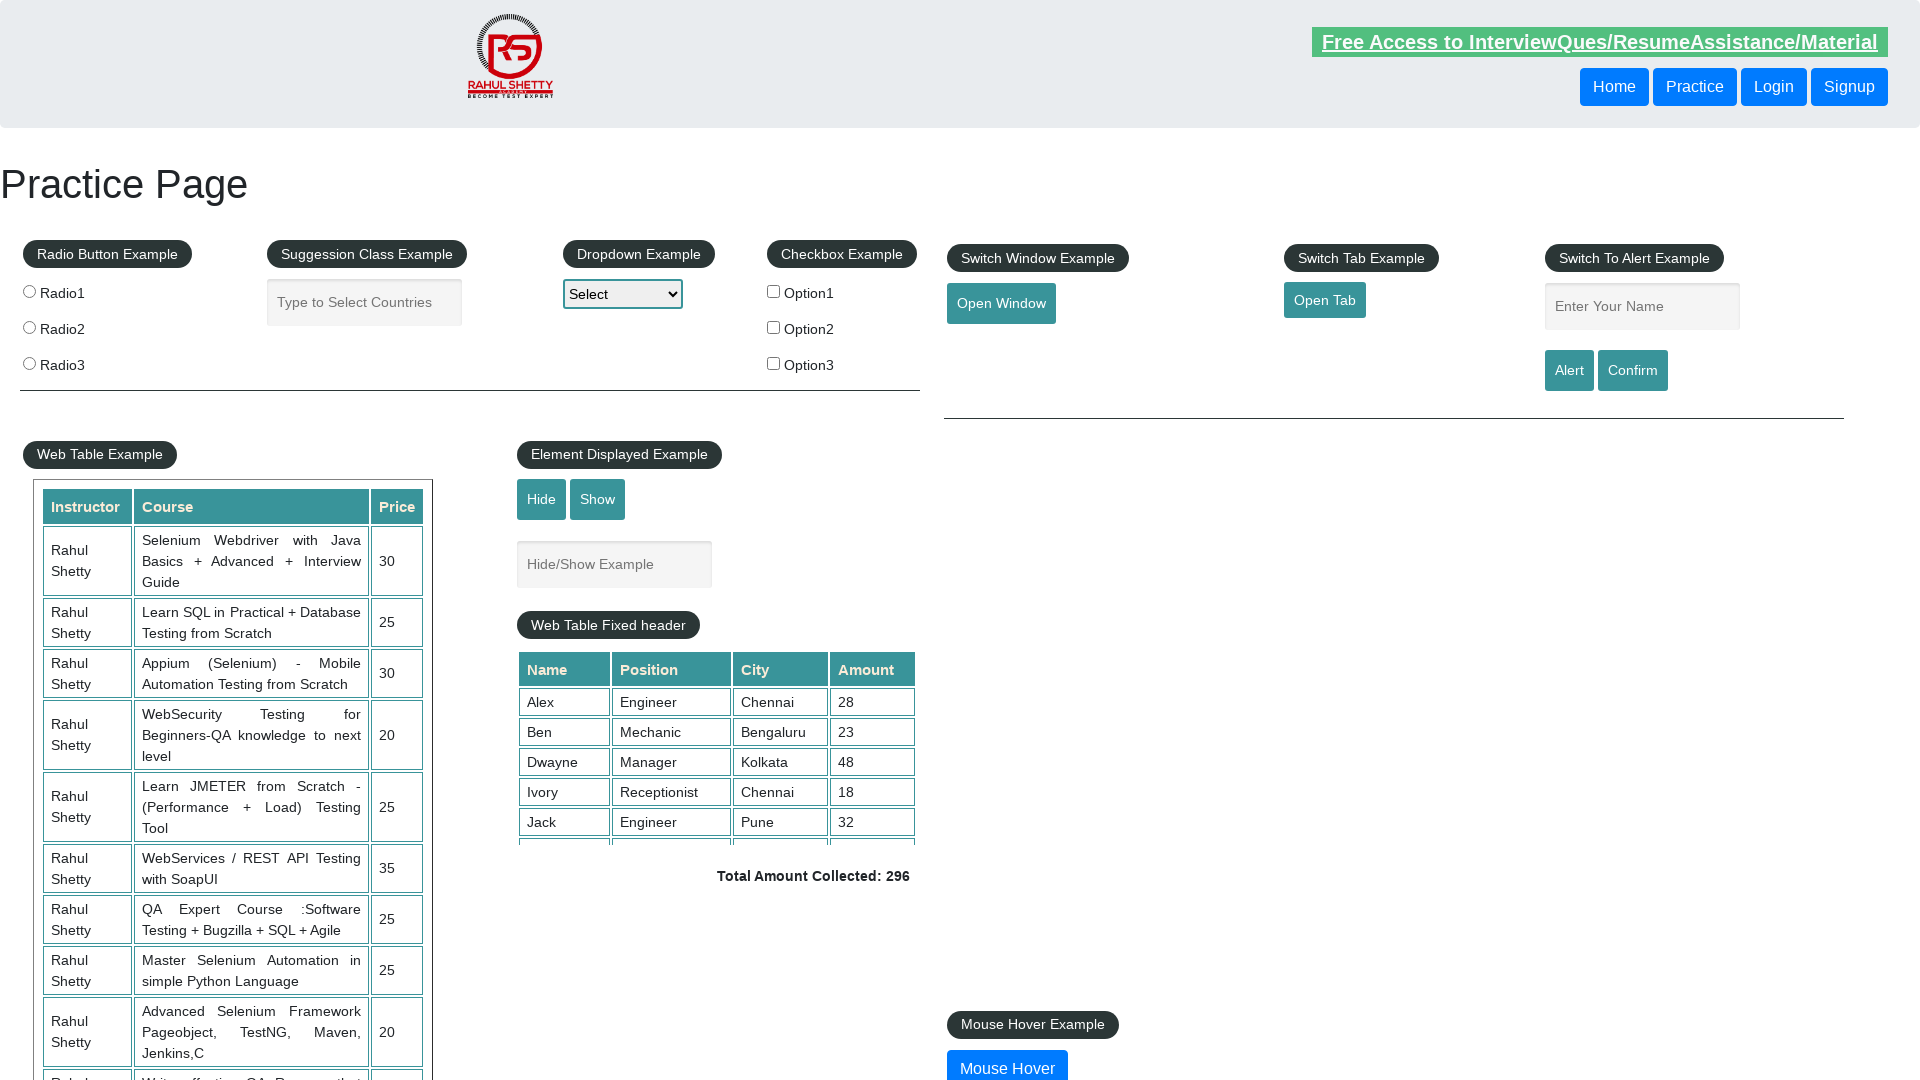